End-to-end test that adds a Samsung Galaxy S6 product to the shopping cart on demoblaze.com, accepts the confirmation alert, navigates to the cart page, and verifies the product was successfully added to the cart.

Starting URL: https://www.demoblaze.com/

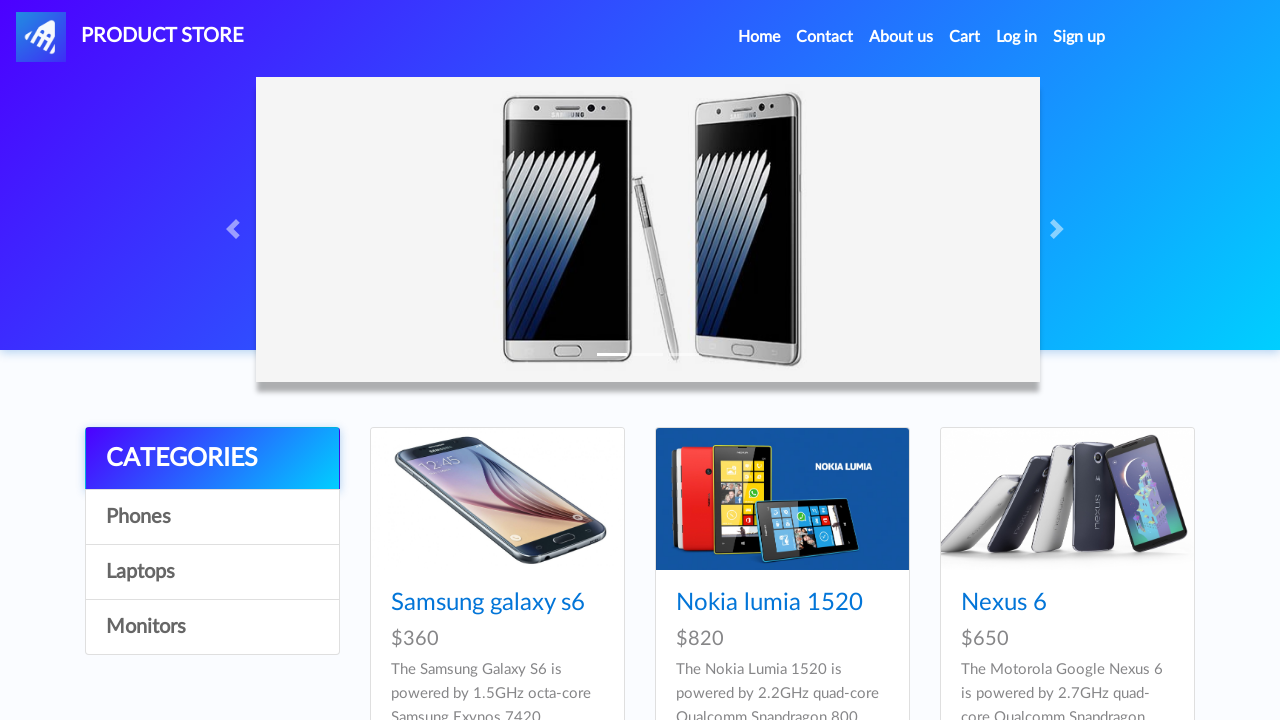

Clicked on Samsung Galaxy S6 product at (488, 603) on text=Samsung galaxy s6
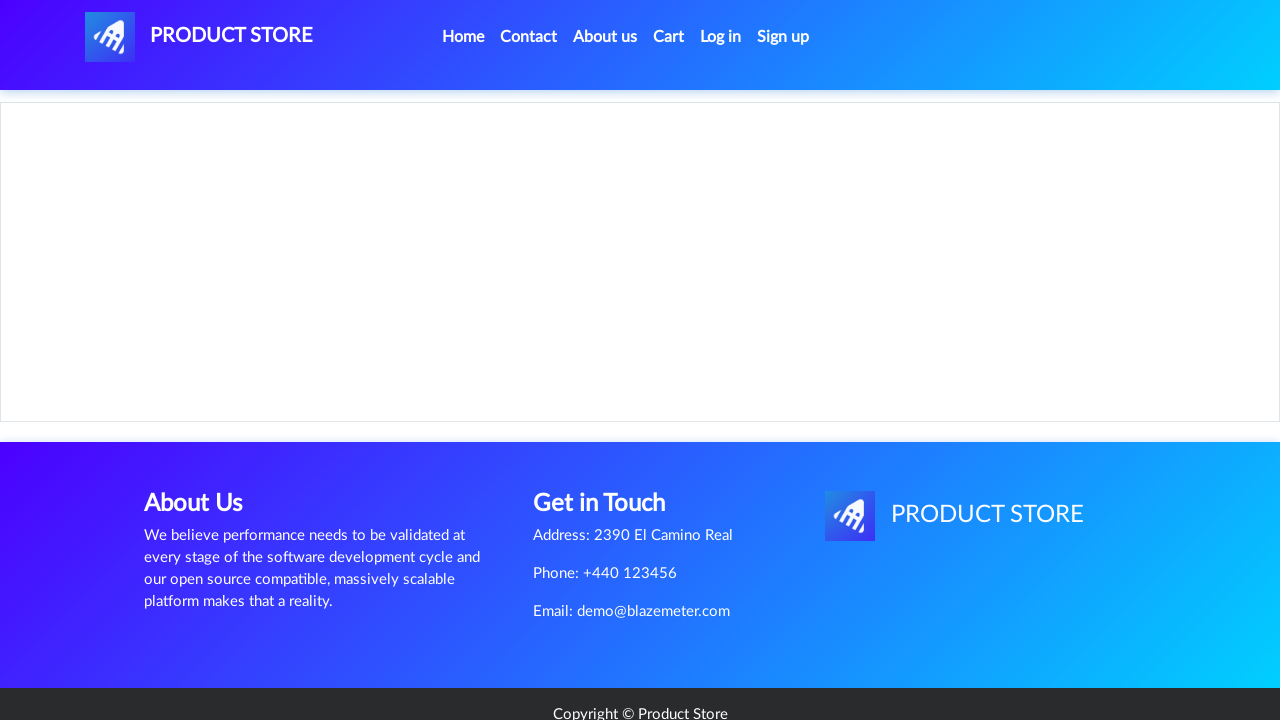

Product page loaded and product name selector is visible
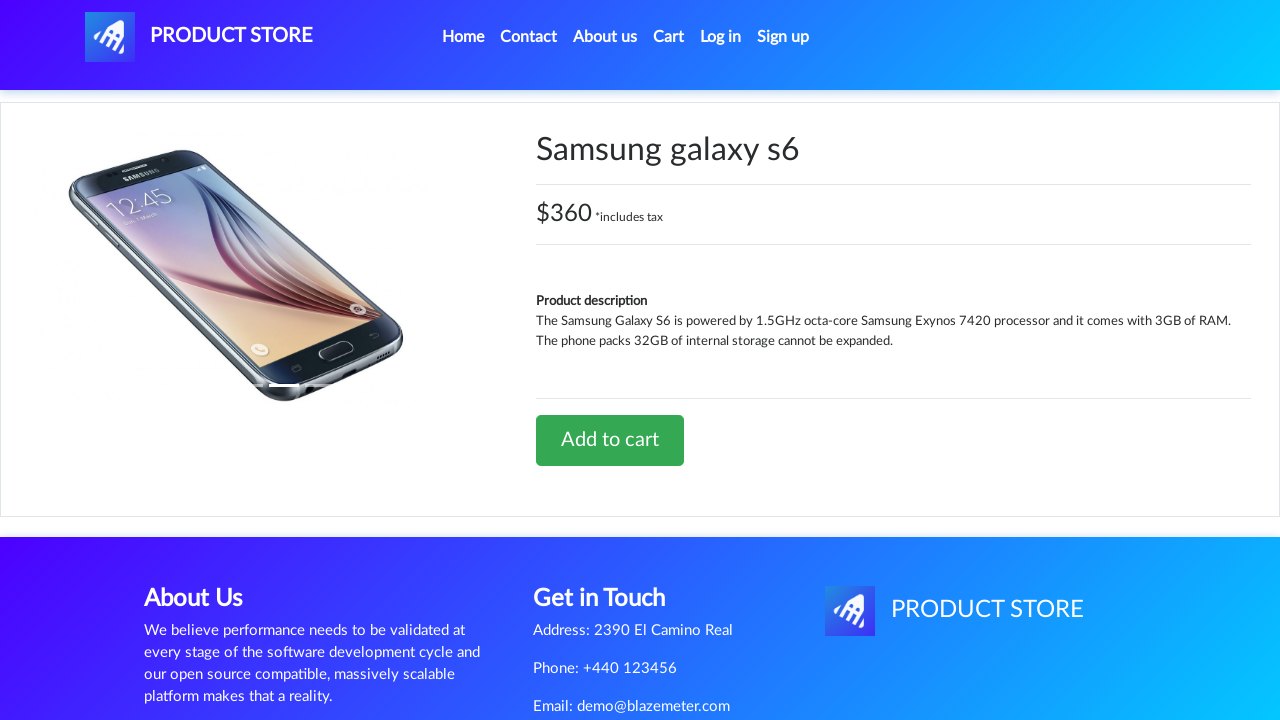

Verified product title is 'Samsung galaxy s6'
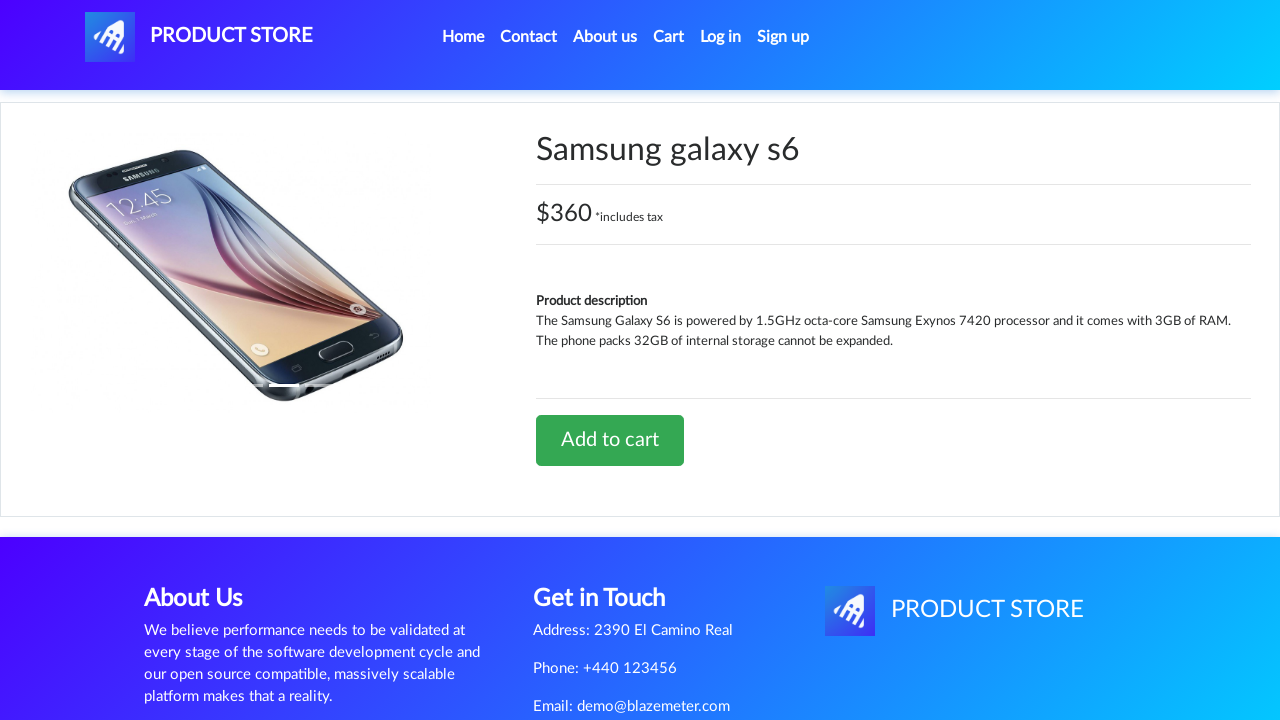

Clicked 'Add to cart' button at (610, 440) on text=Add to cart
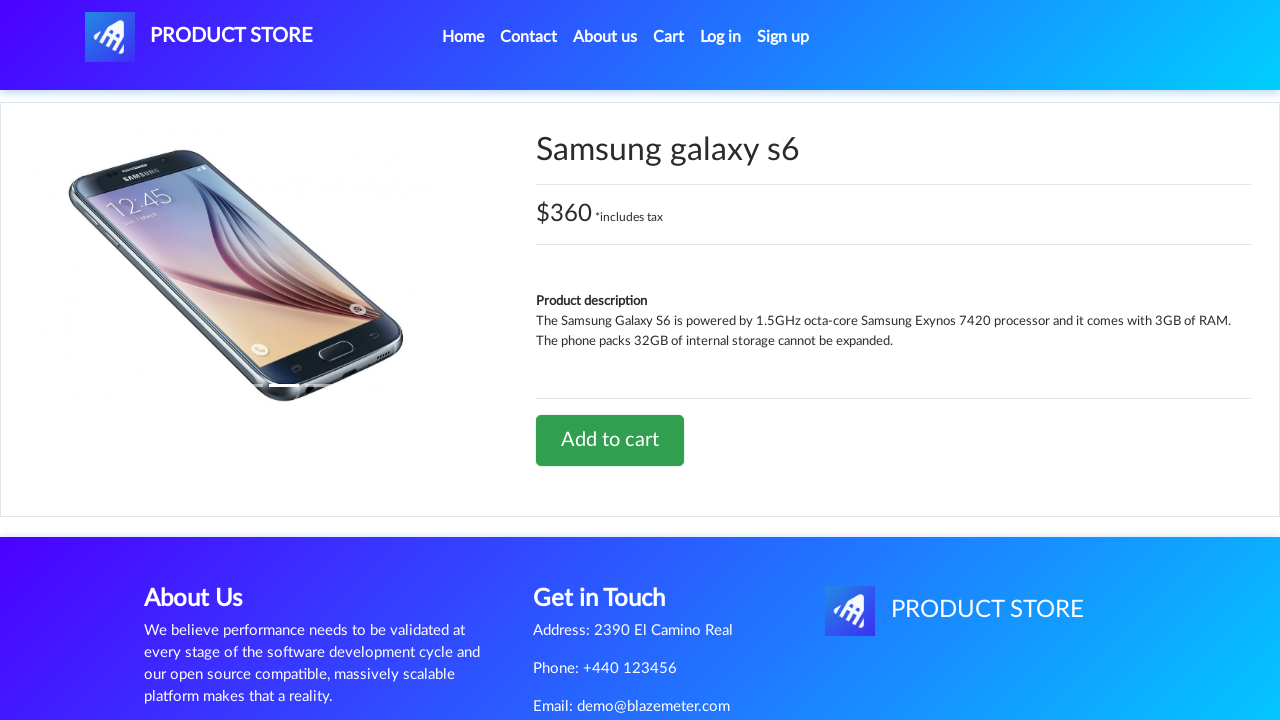

Set up dialog handler to accept confirmation alert
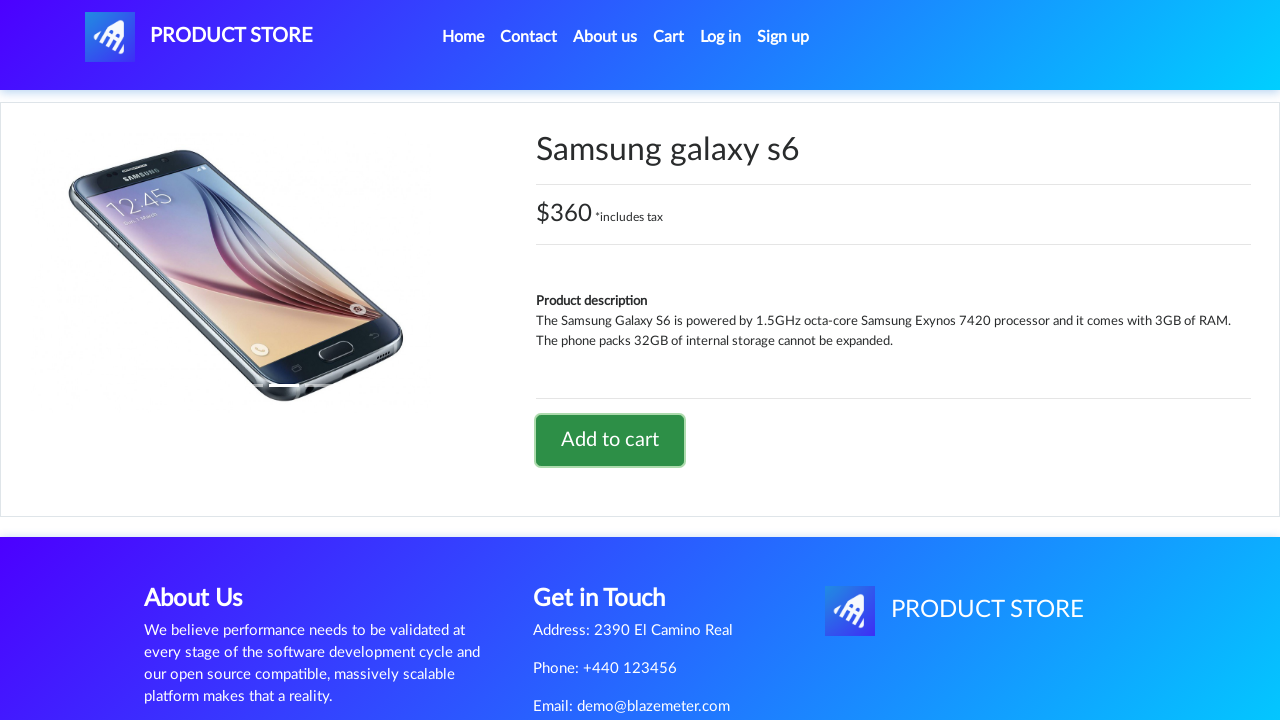

Waited 3 seconds for alert to be processed
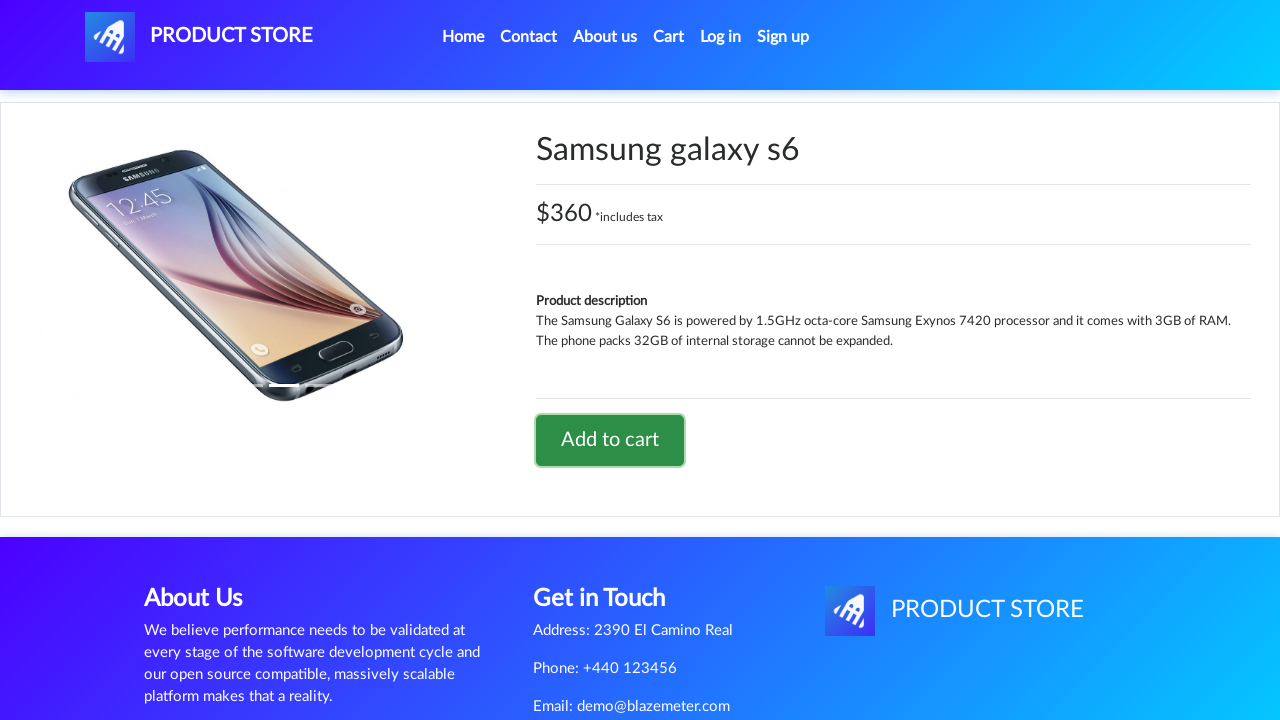

Navigated to cart page at https://www.demoblaze.com/cart.html
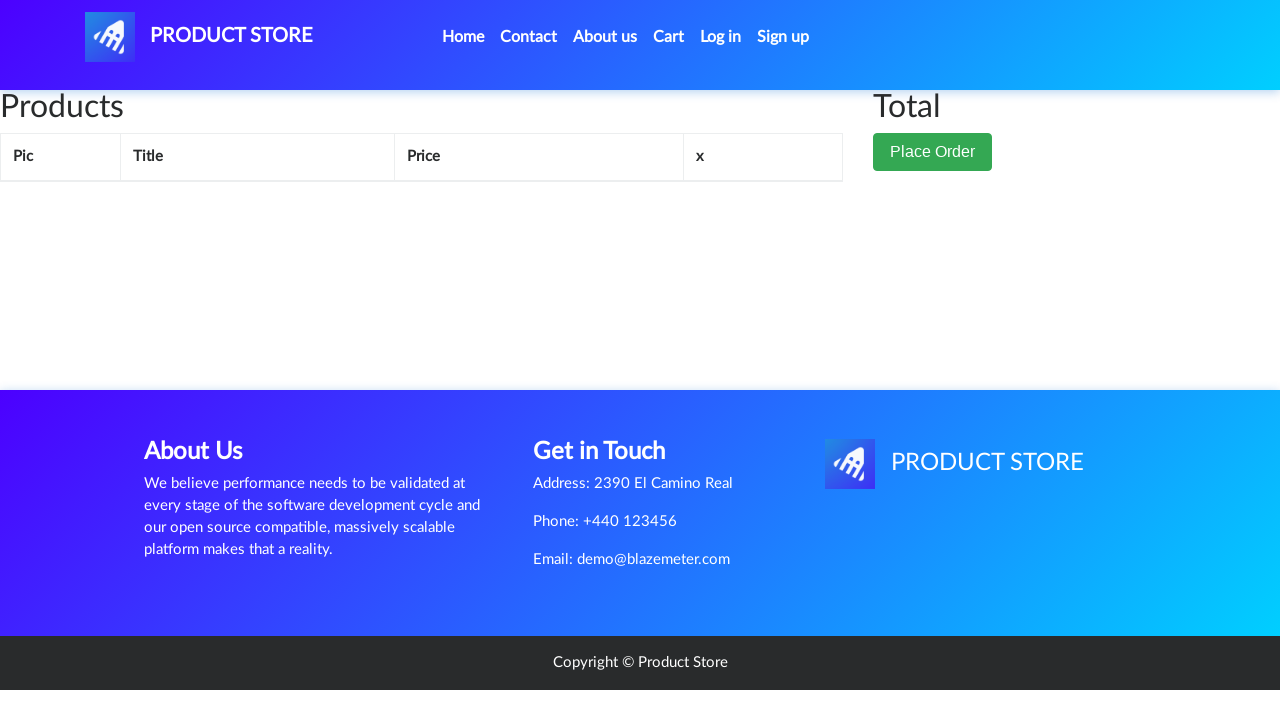

Waited 3 seconds for cart page to fully load
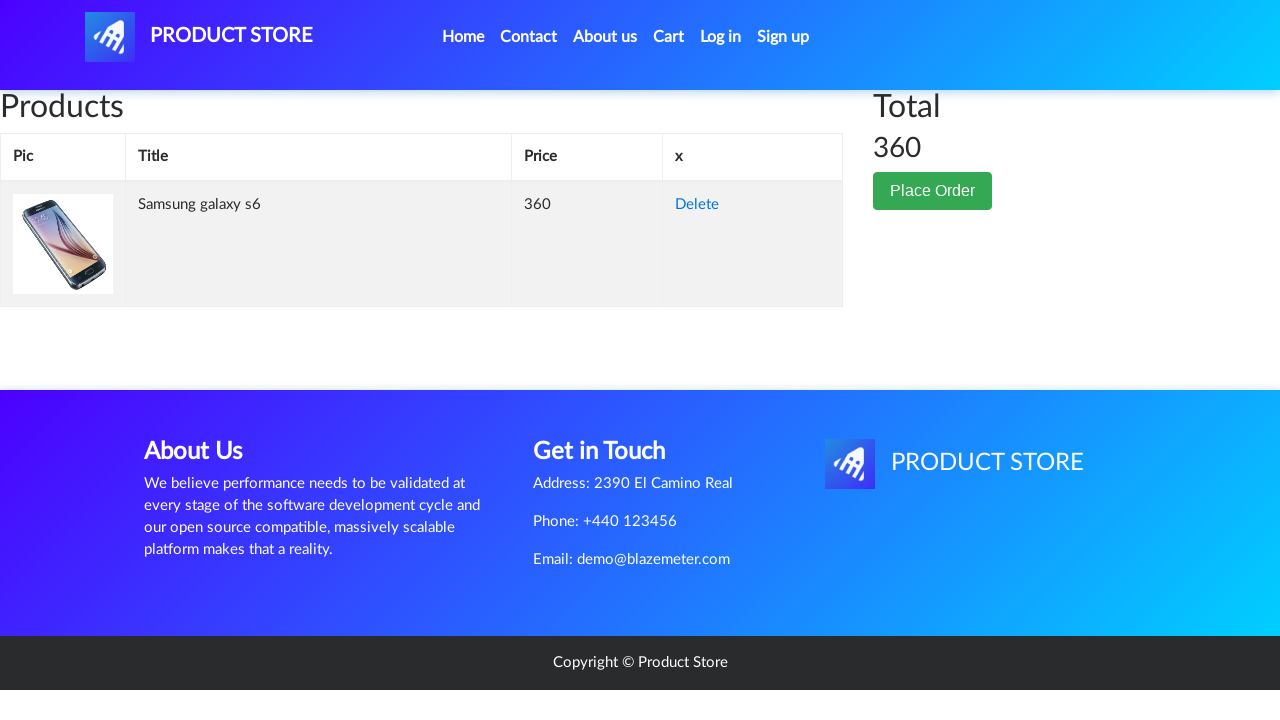

Cart table body loaded
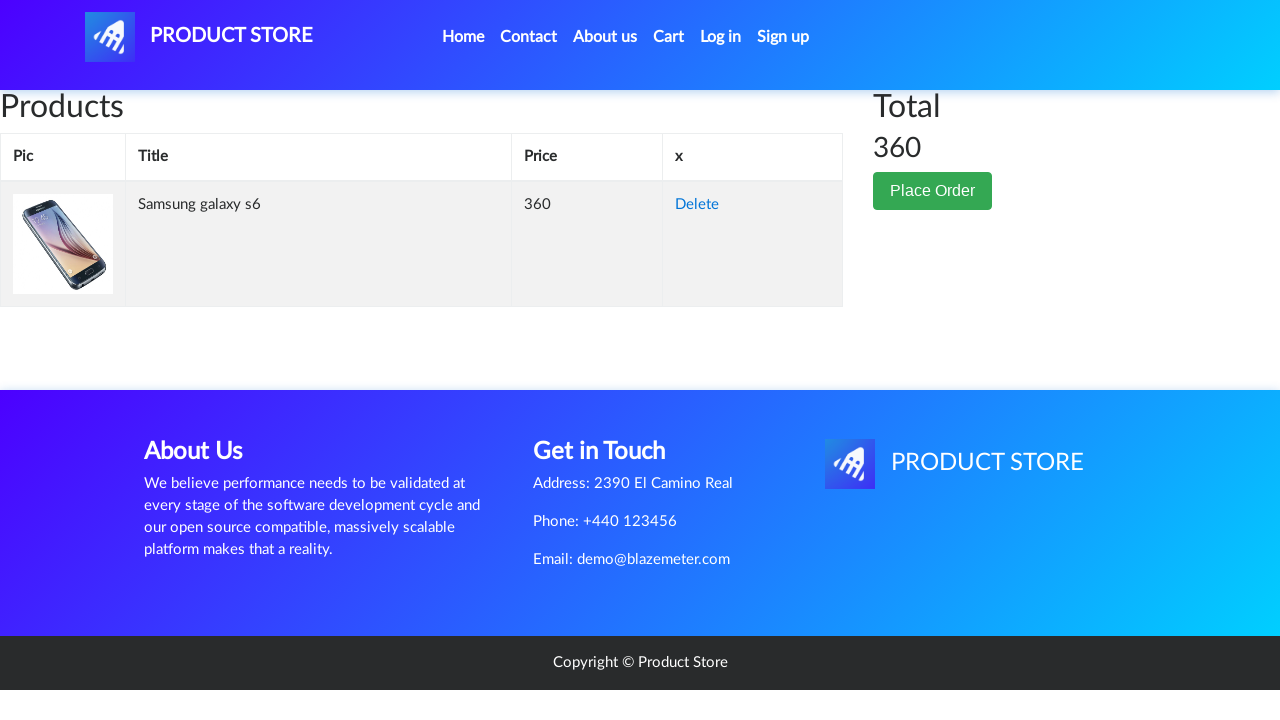

Verified Samsung Galaxy S6 product is visible in the cart
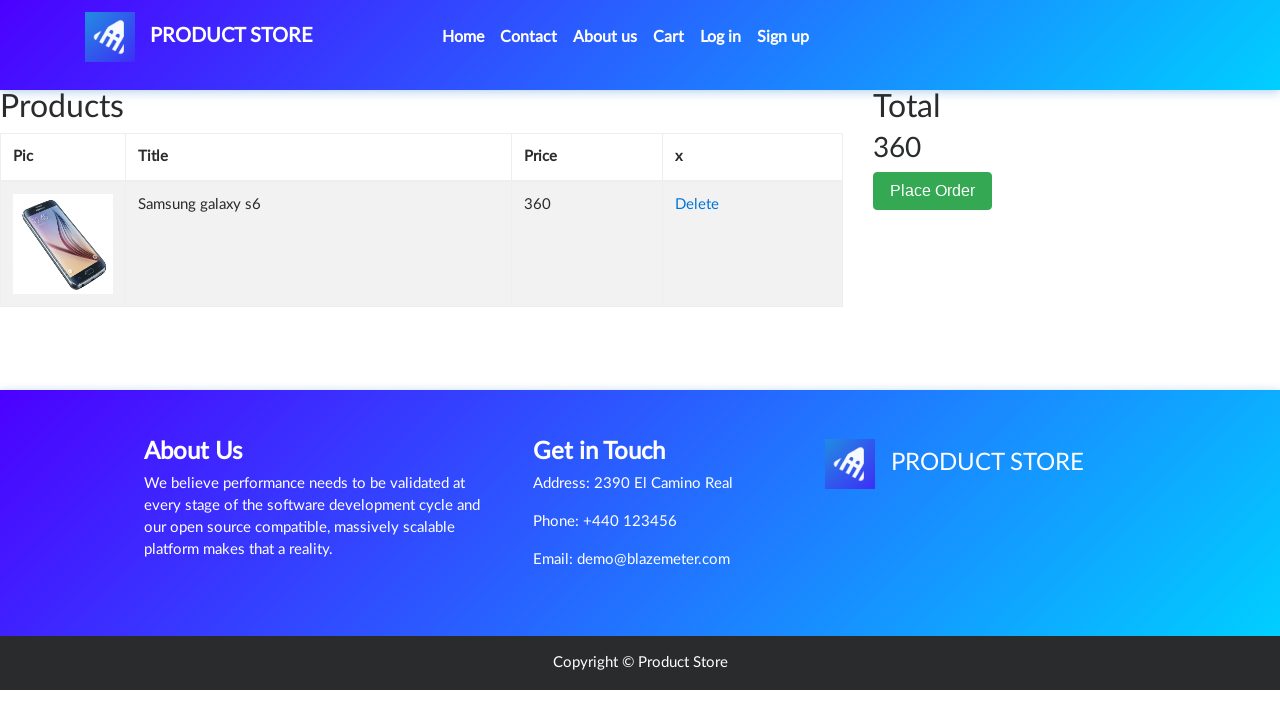

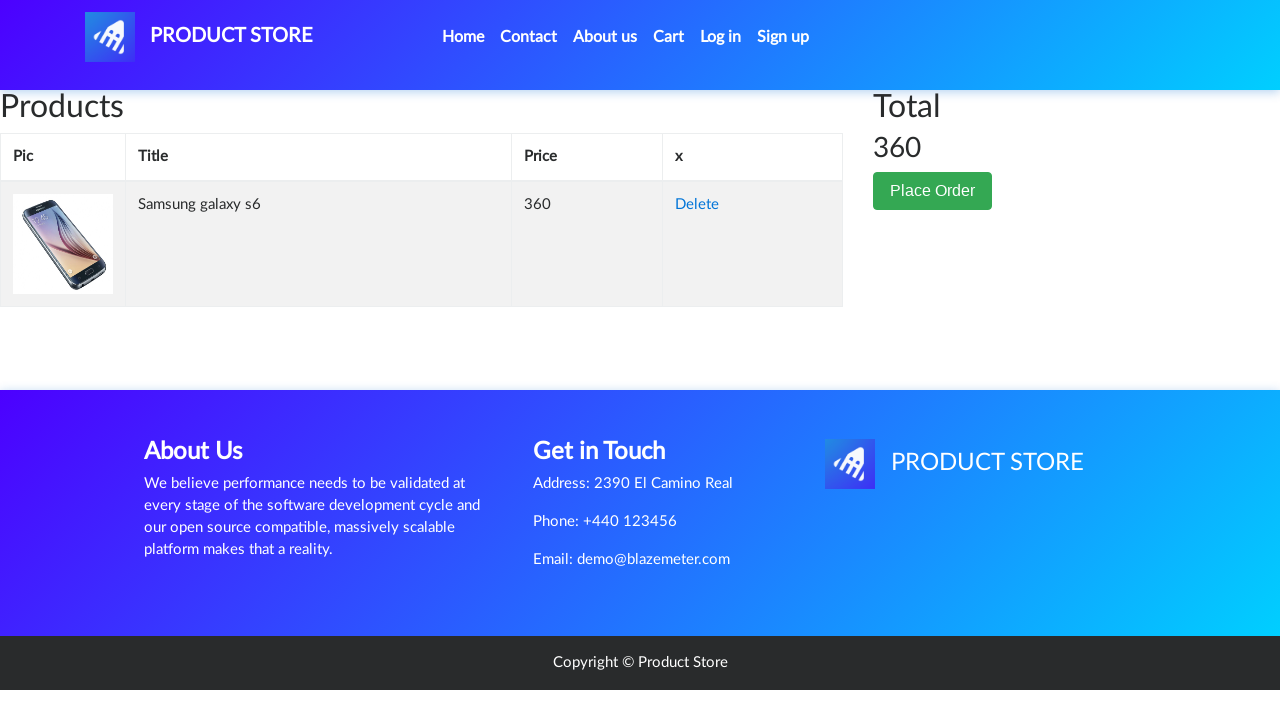